Navigates to Y Combinator homepage and verifies the page title is correct

Starting URL: https://www.ycombinator.com/

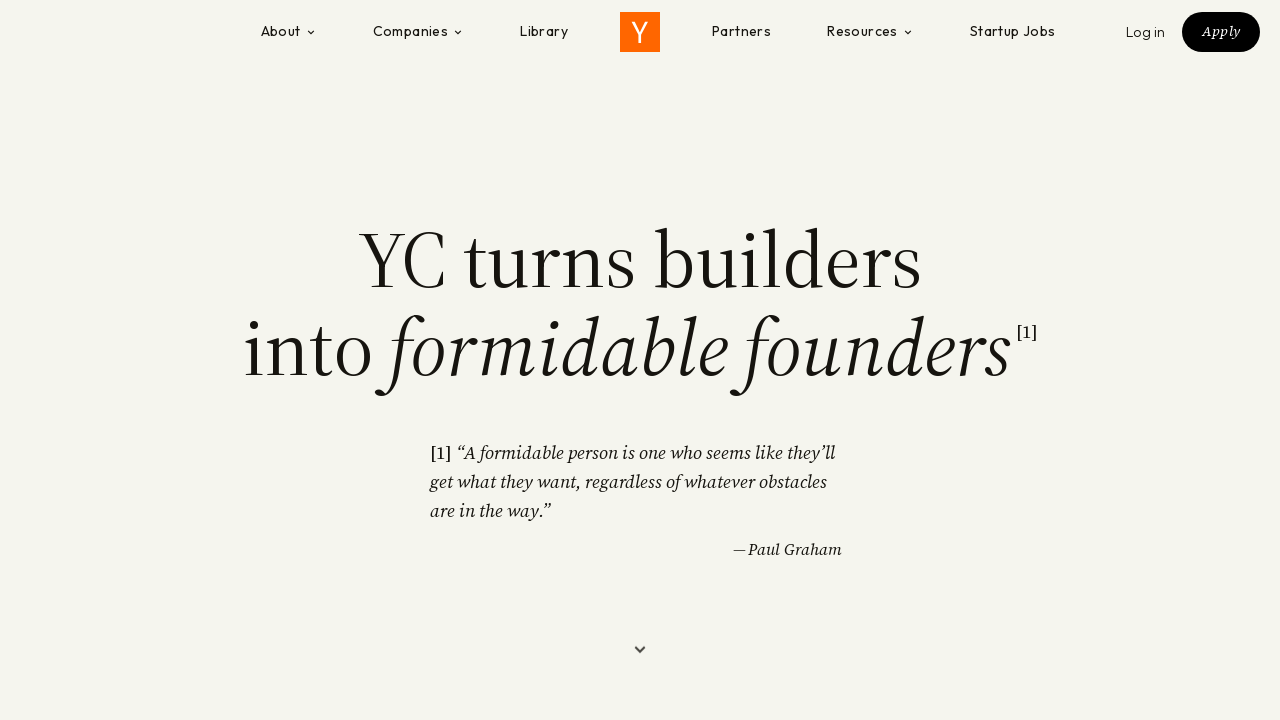

Waited for Y Combinator homepage to load (domcontentloaded)
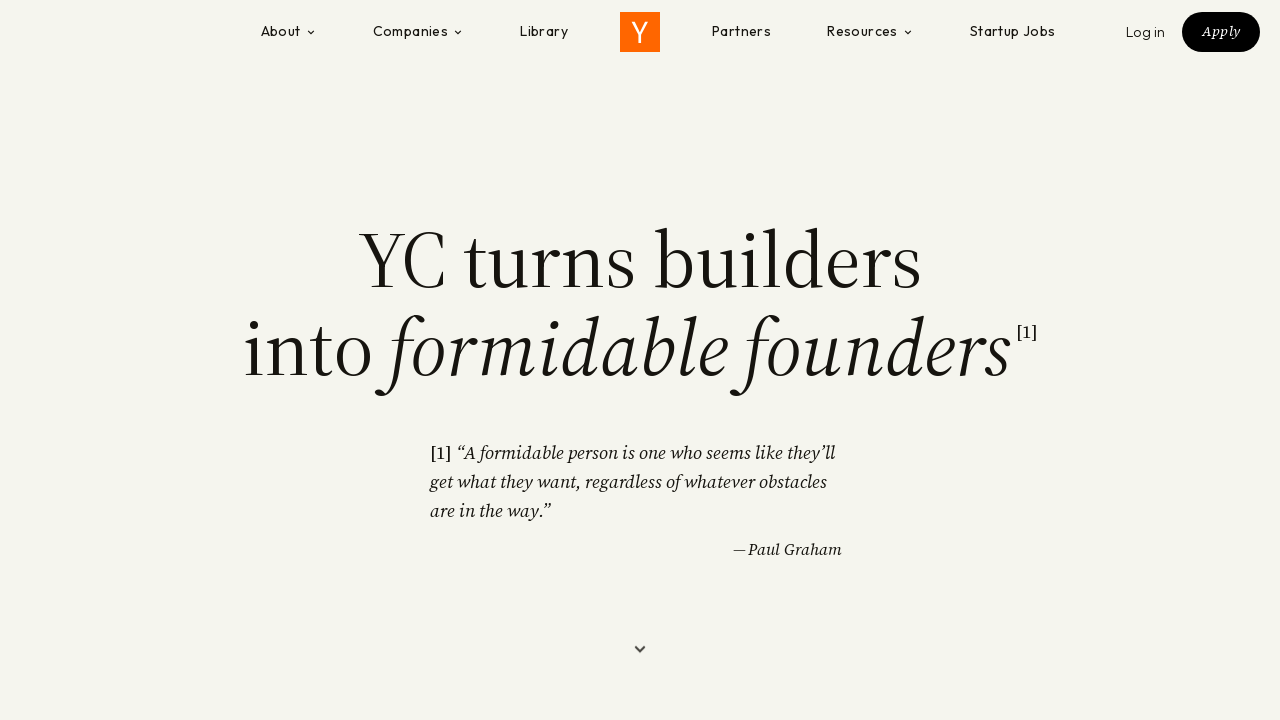

Verified page title is 'Y Combinator'
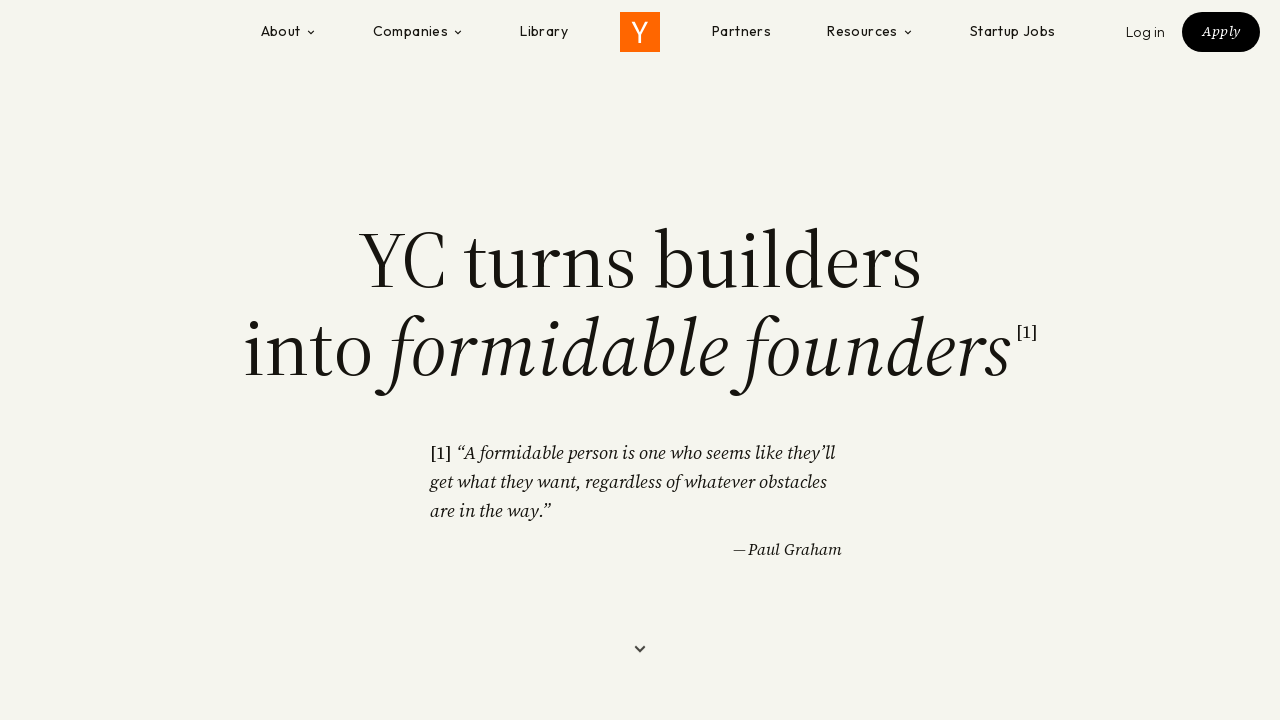

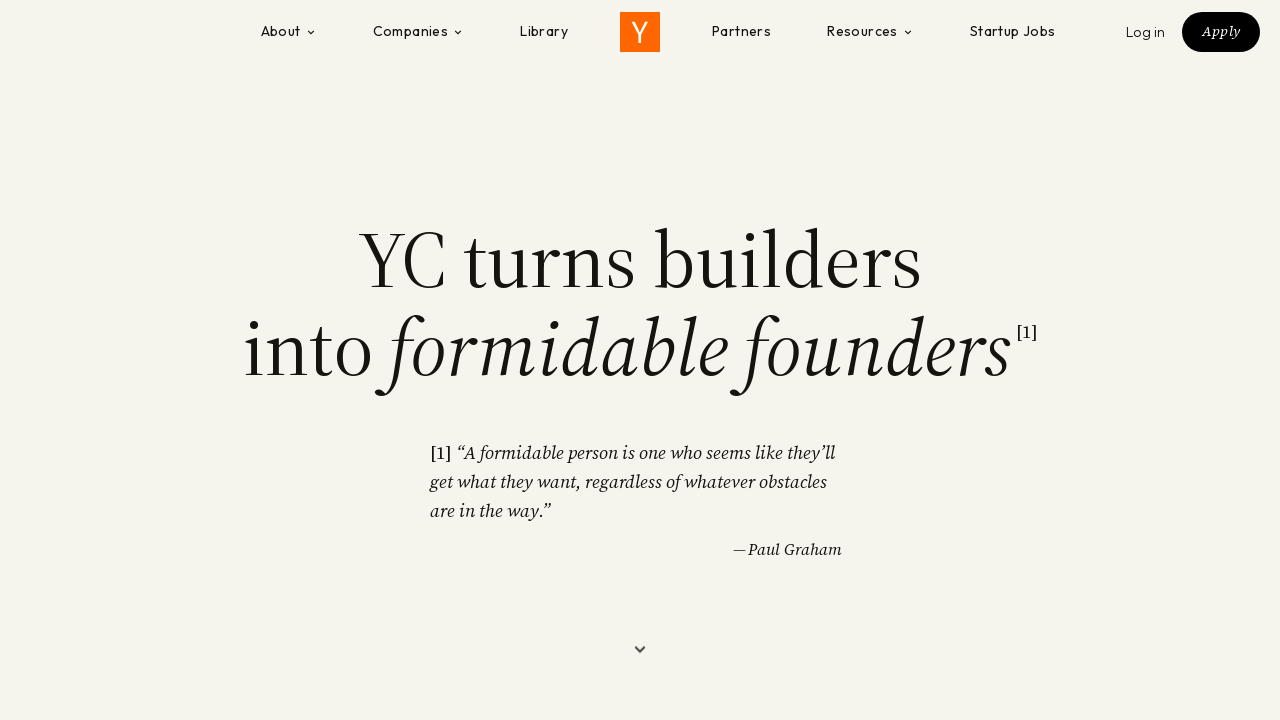